Tests adding todo items to the list by filling the input field and pressing Enter, then verifying the items appear in the list

Starting URL: https://demo.playwright.dev/todomvc

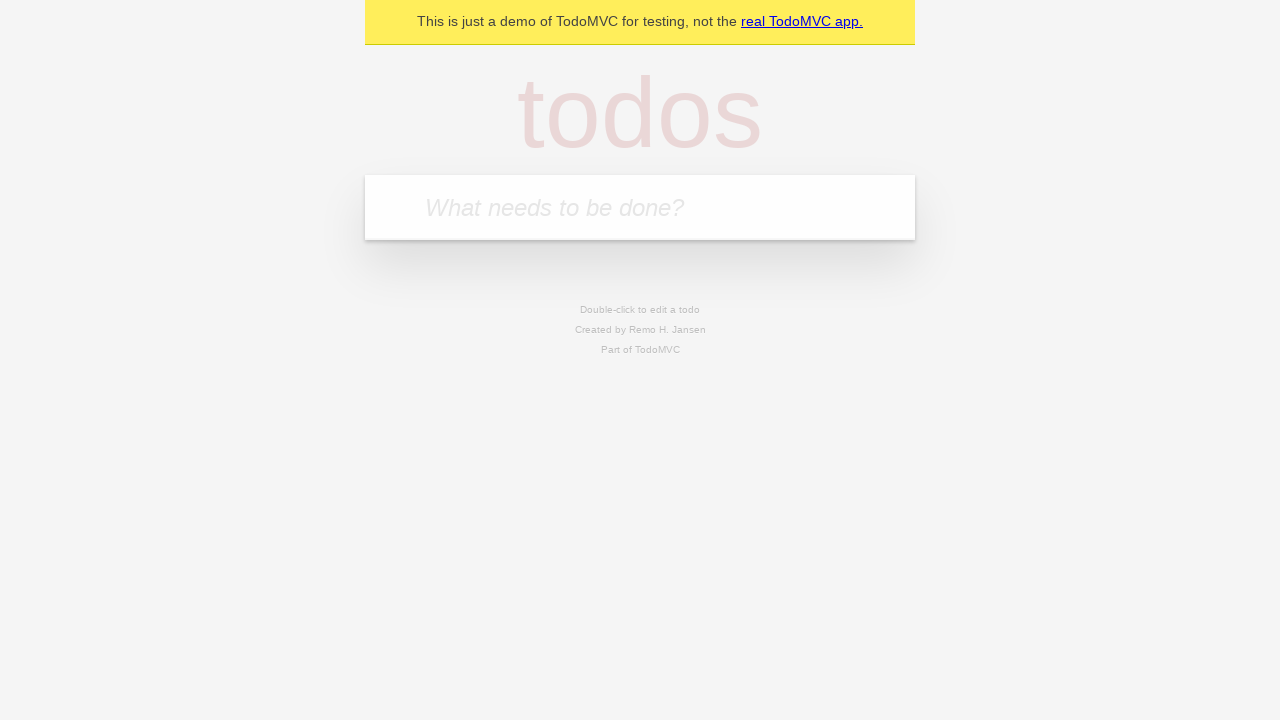

Filled todo input field with 'buy some cheese' on internal:attr=[placeholder="What needs to be done?"i]
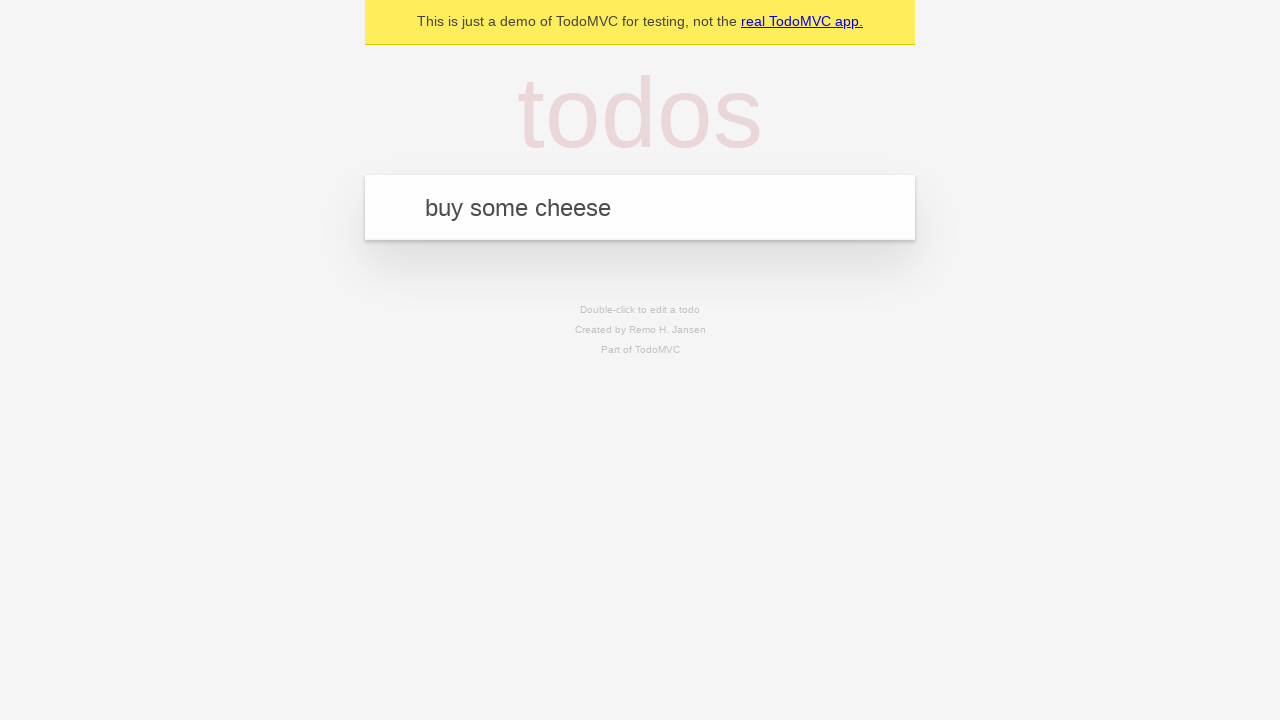

Pressed Enter to submit first todo item on internal:attr=[placeholder="What needs to be done?"i]
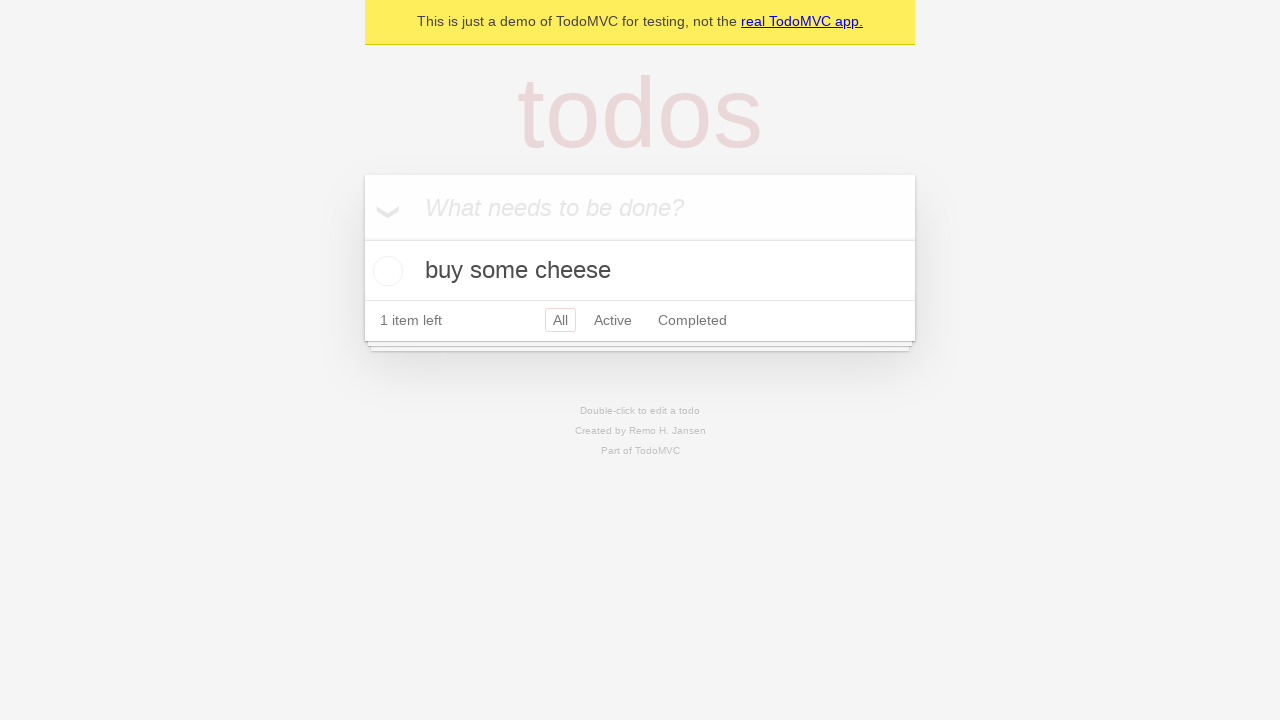

First todo item appeared in the list
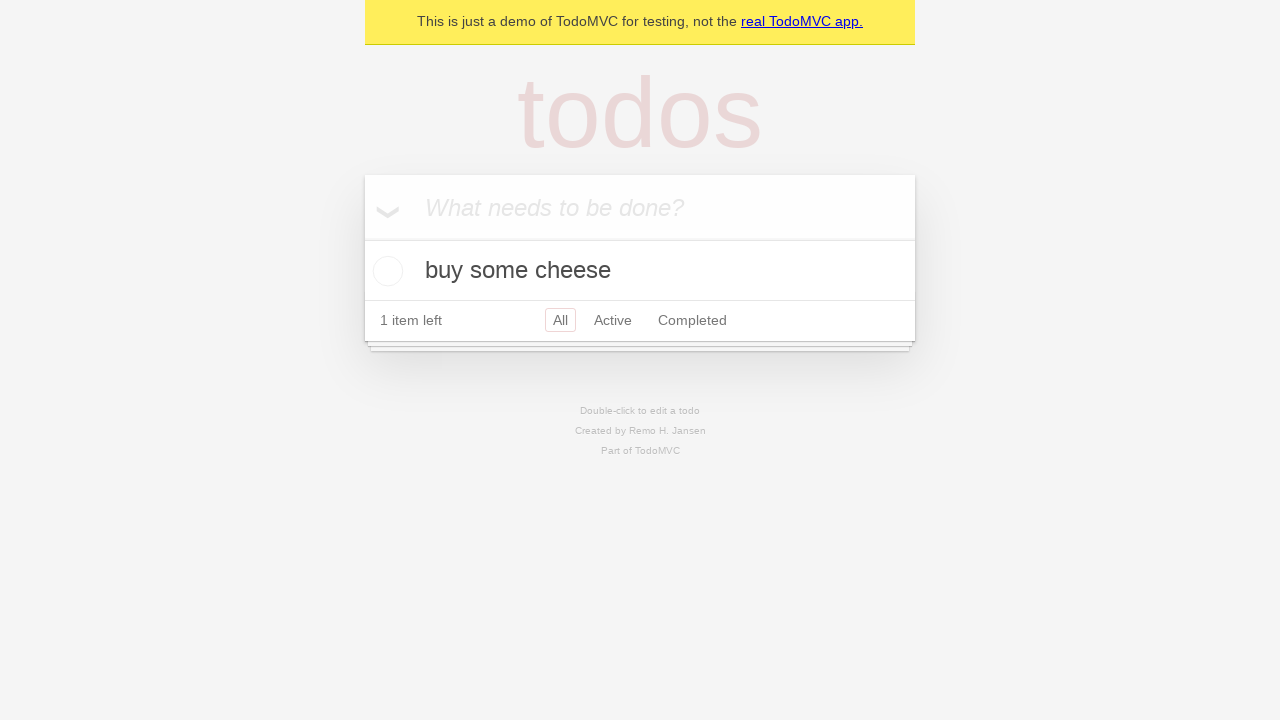

Filled todo input field with 'feed the cat' on internal:attr=[placeholder="What needs to be done?"i]
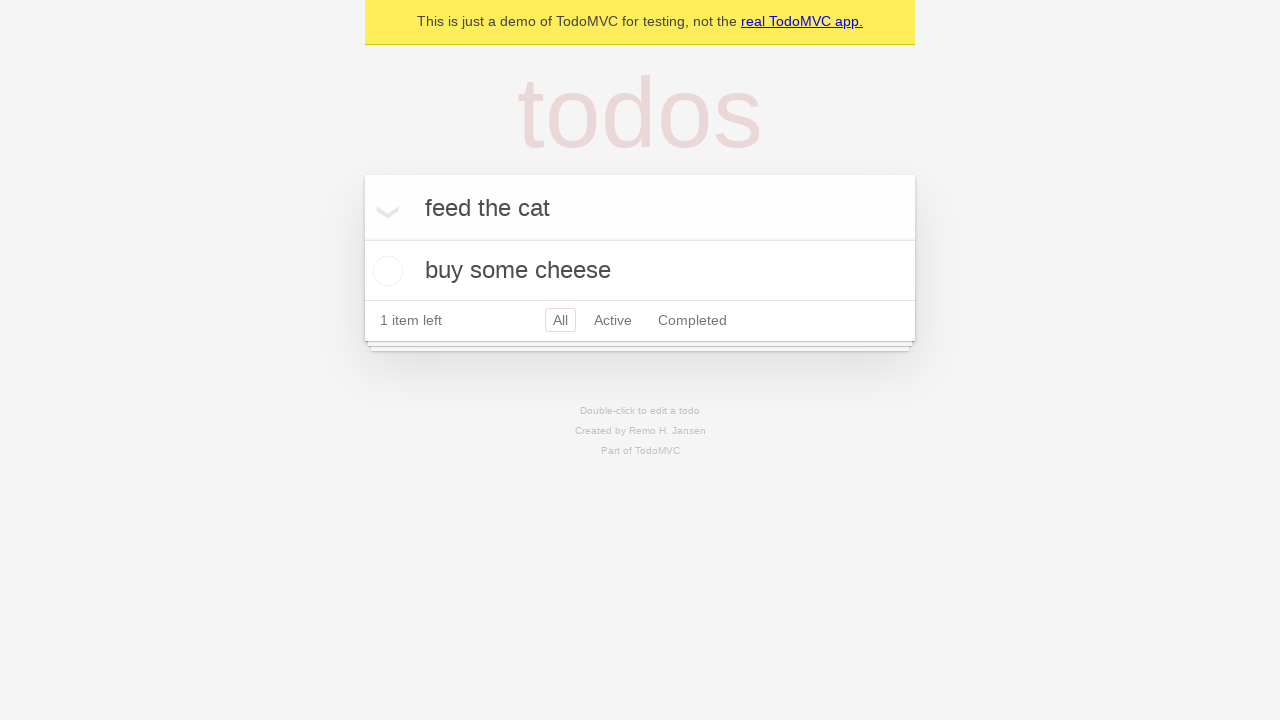

Pressed Enter to submit second todo item on internal:attr=[placeholder="What needs to be done?"i]
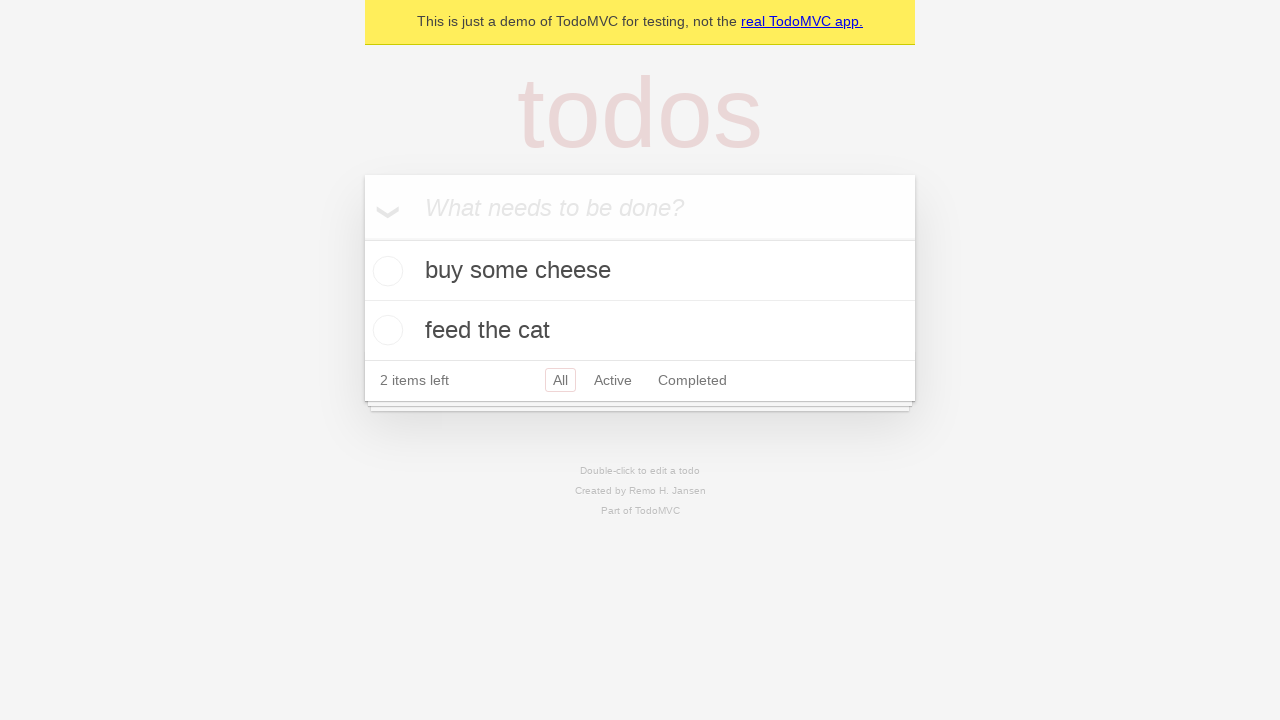

Both todo items are now visible in the list
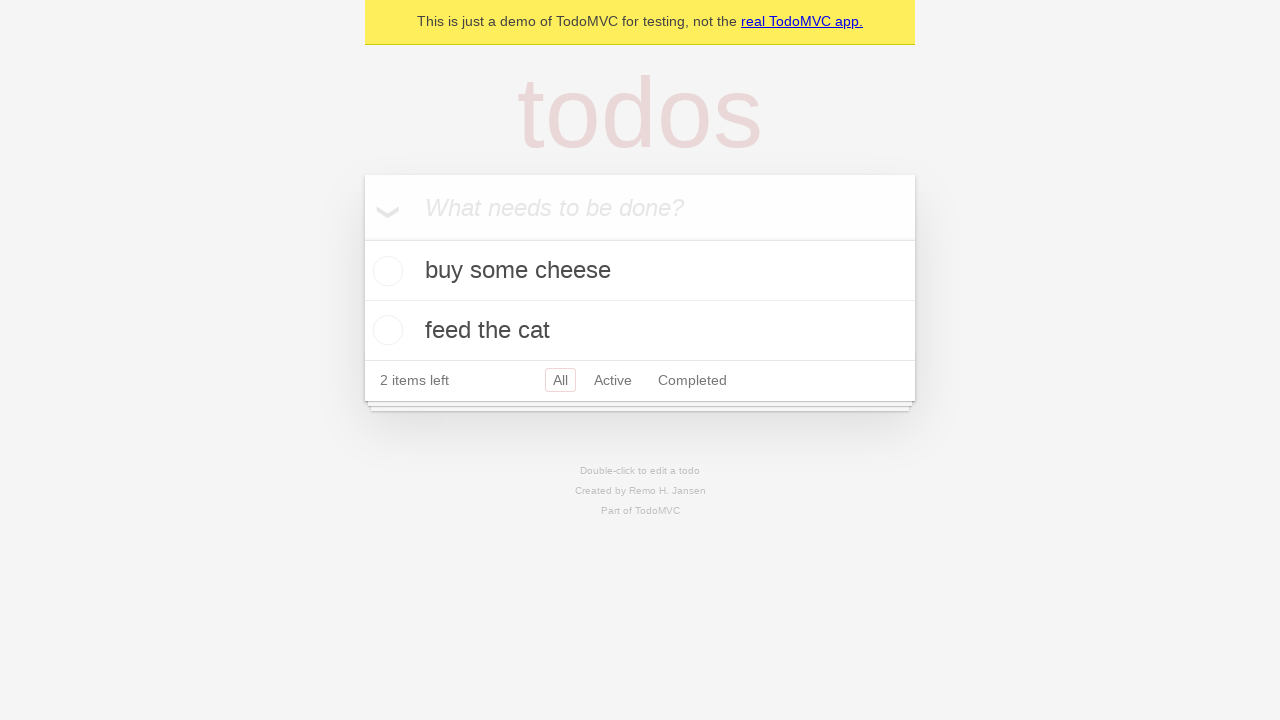

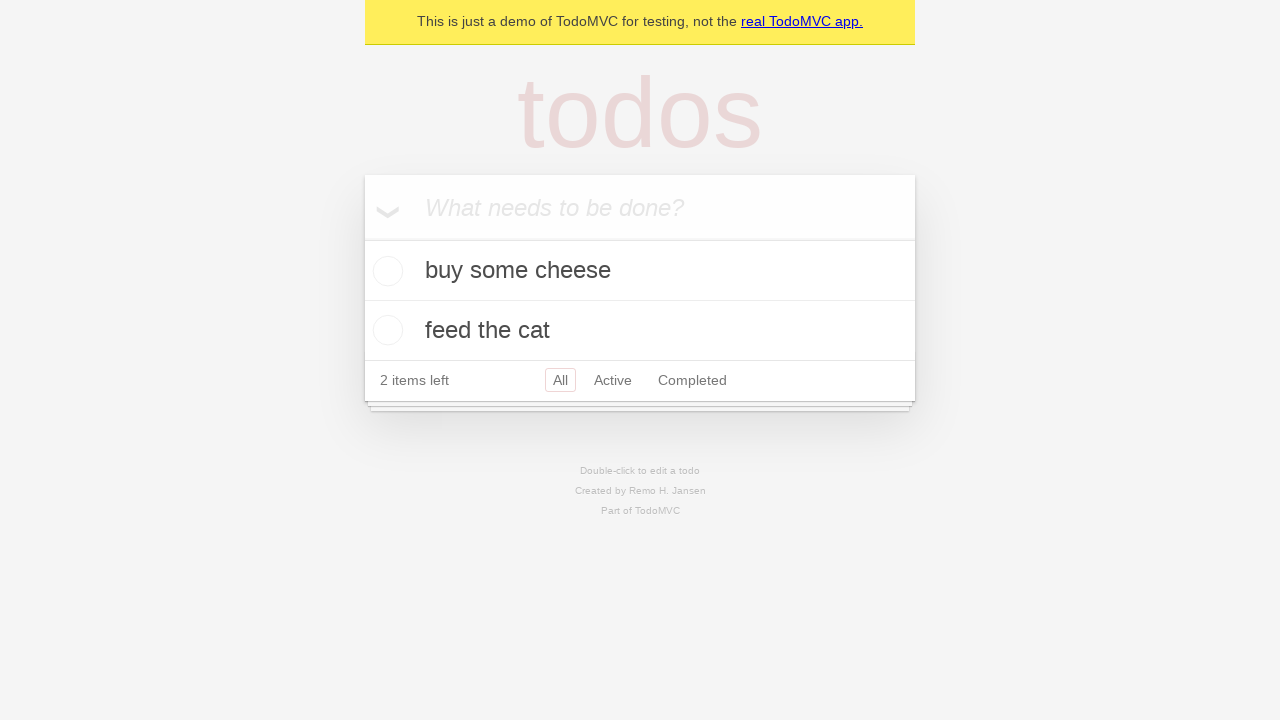